Tests the search functionality on Python.org by entering a search term and submitting the form using keyboard return key

Starting URL: https://www.python.org/

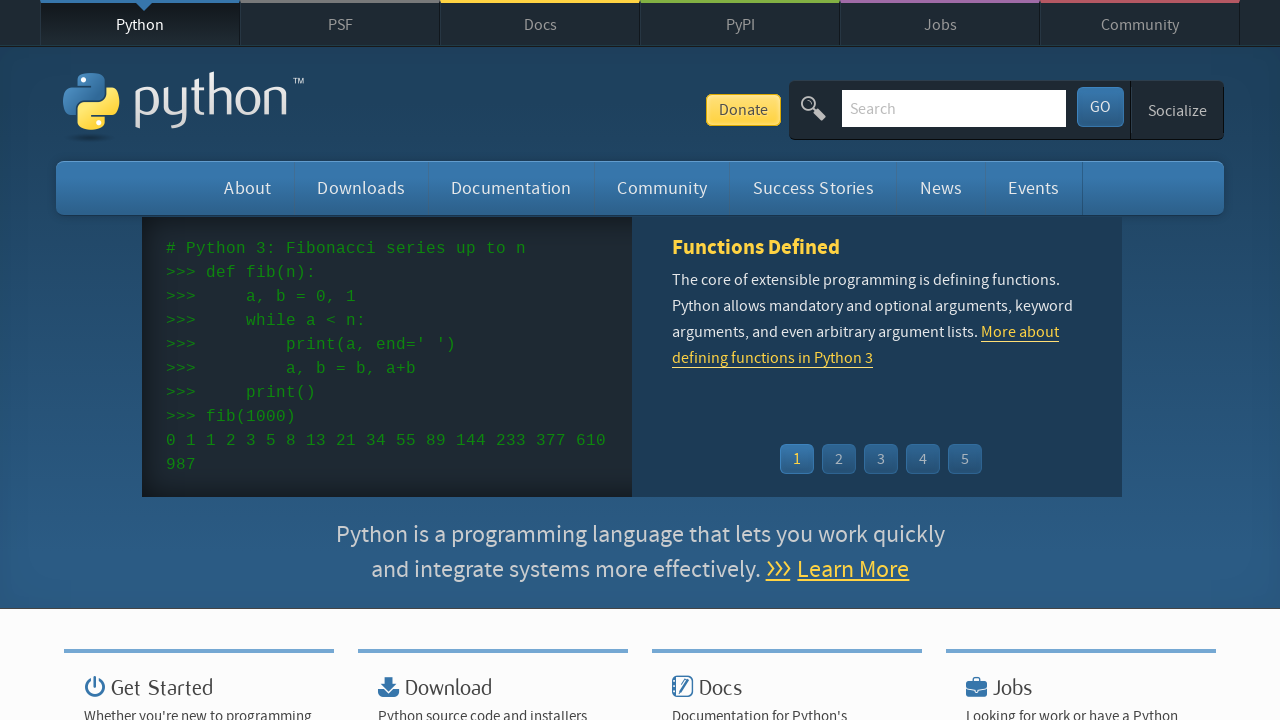

Filled search box with 'python' on input[name='q']
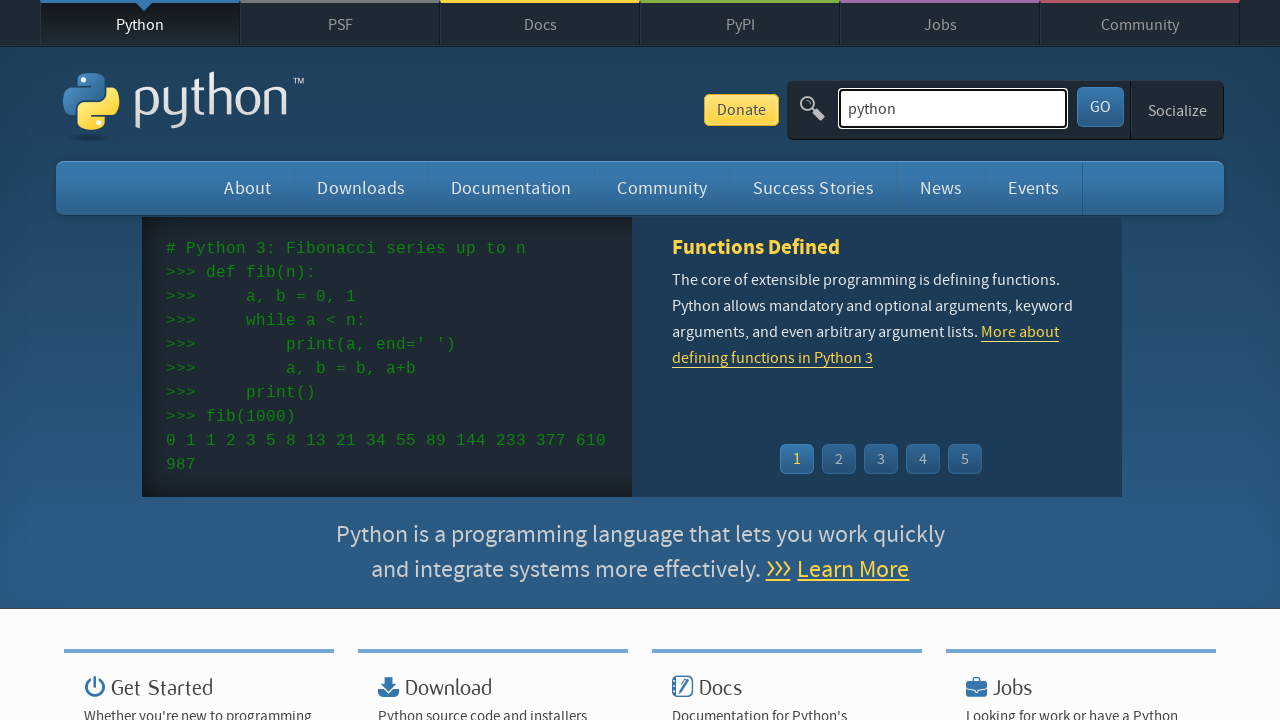

Submitted search form by pressing Enter key on input[name='q']
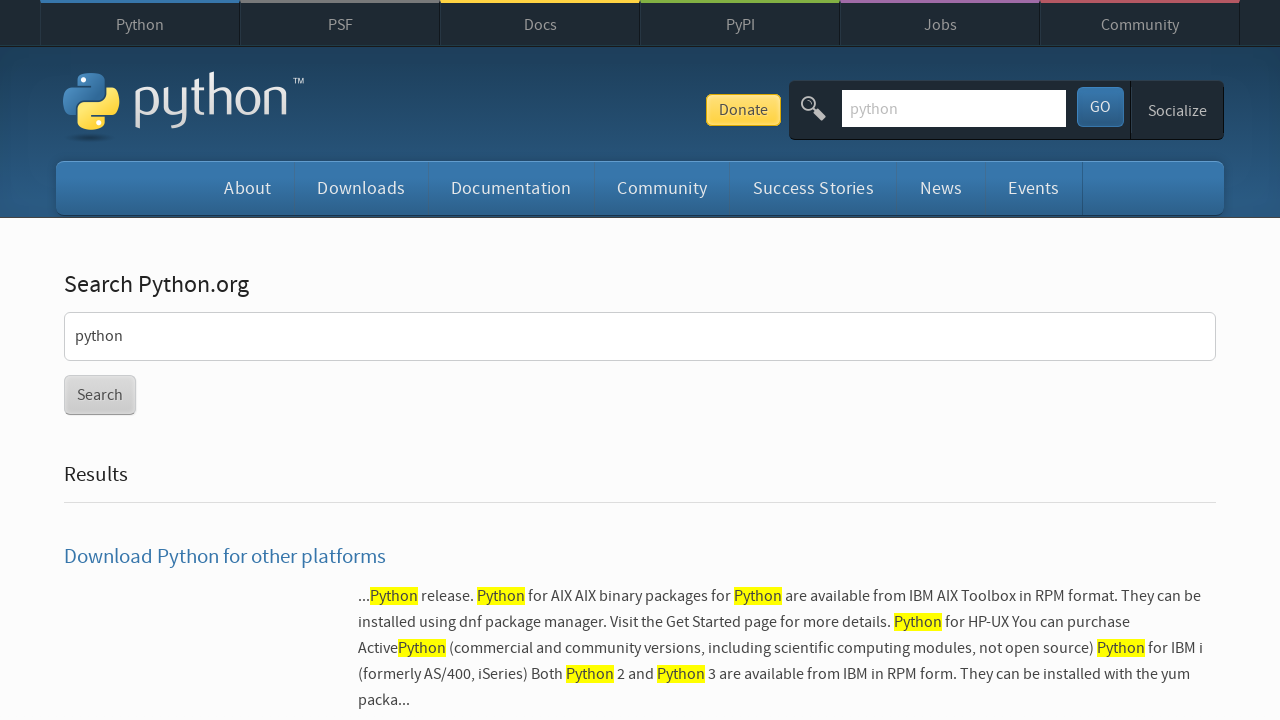

Search results page loaded
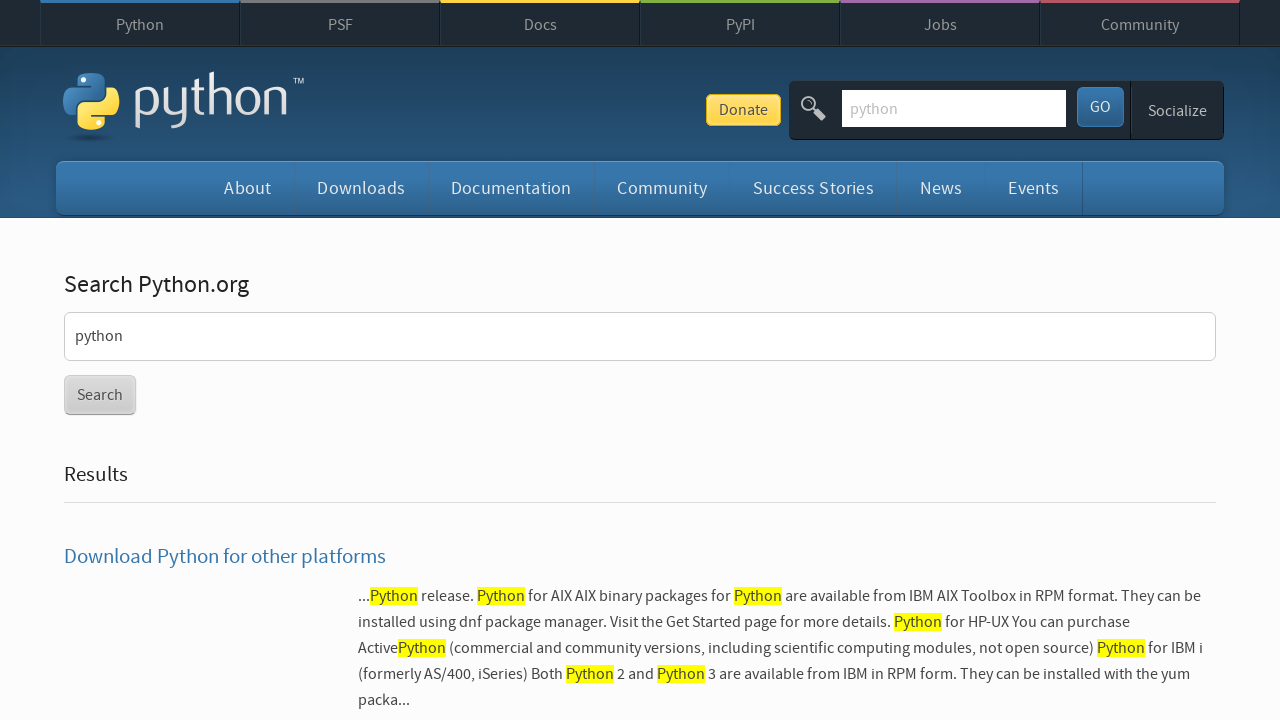

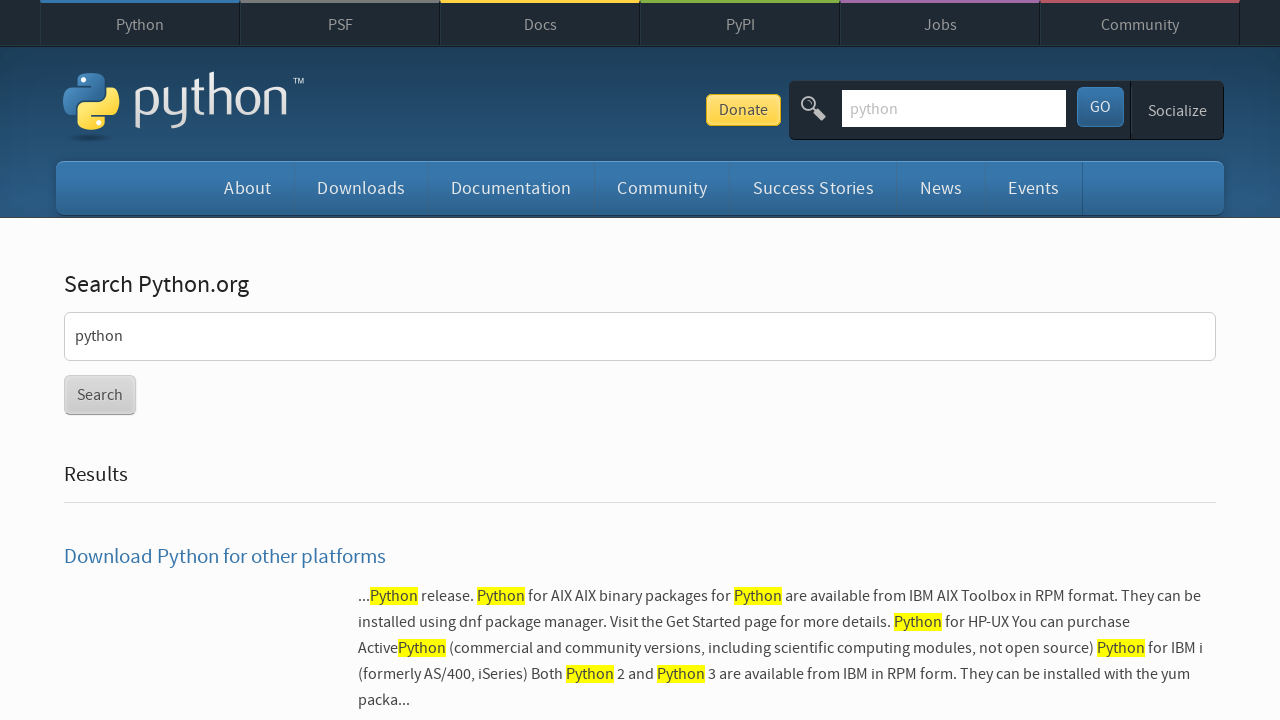